Tests opting out of A/B tests by adding an opt-out cookie on the homepage first, then navigating to the A/B test page and confirming the page shows "No A/B Test".

Starting URL: http://the-internet.herokuapp.com

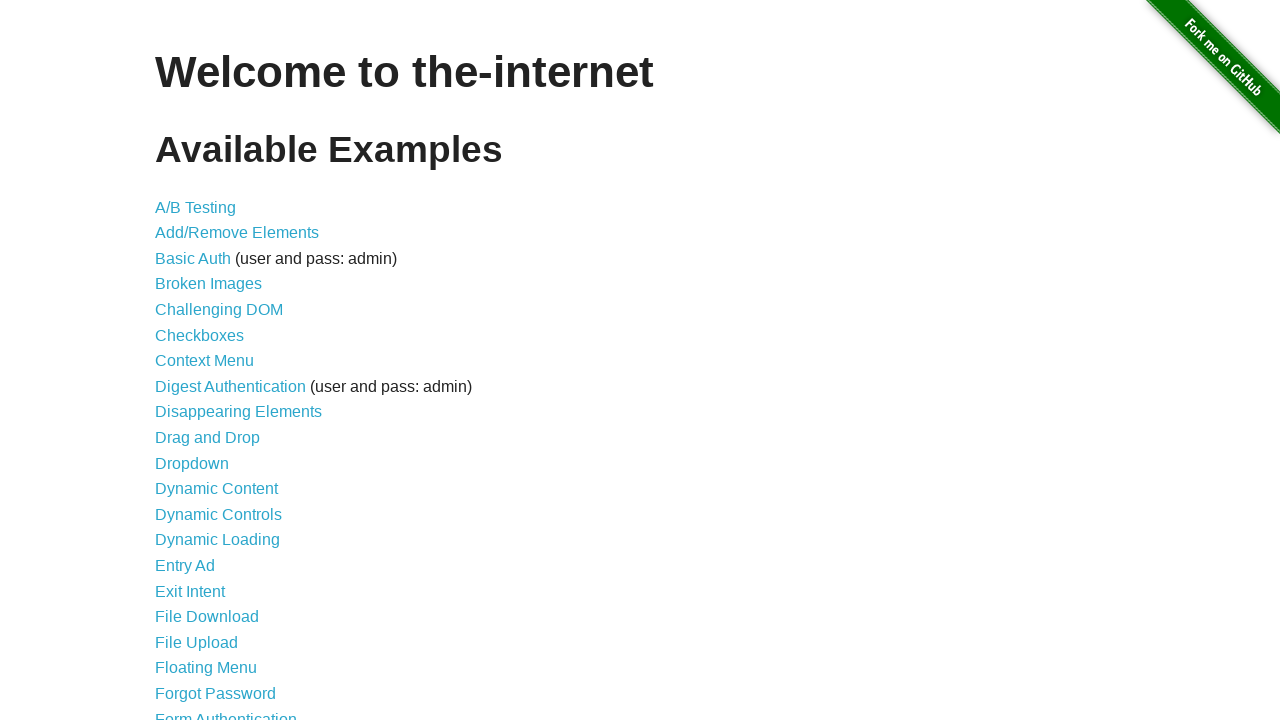

Added optimizelyOptOut cookie to opt out of A/B tests on homepage
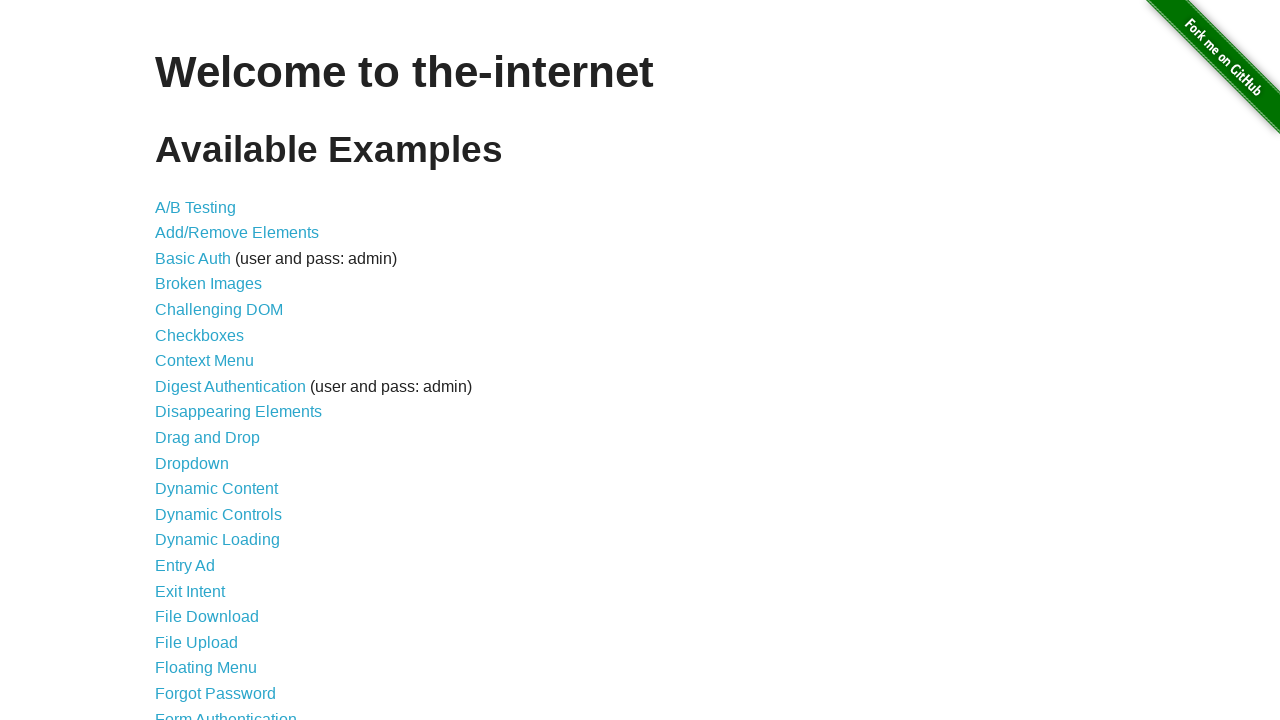

Navigated to A/B test page
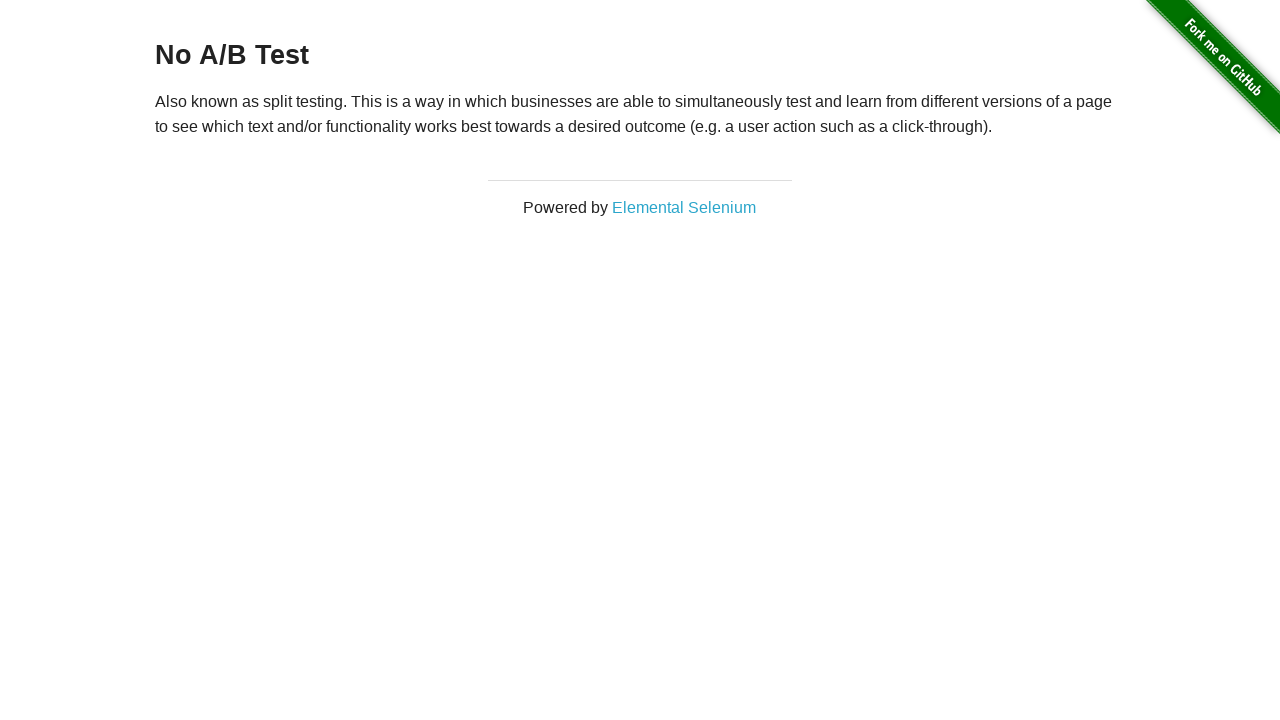

Retrieved heading text from page
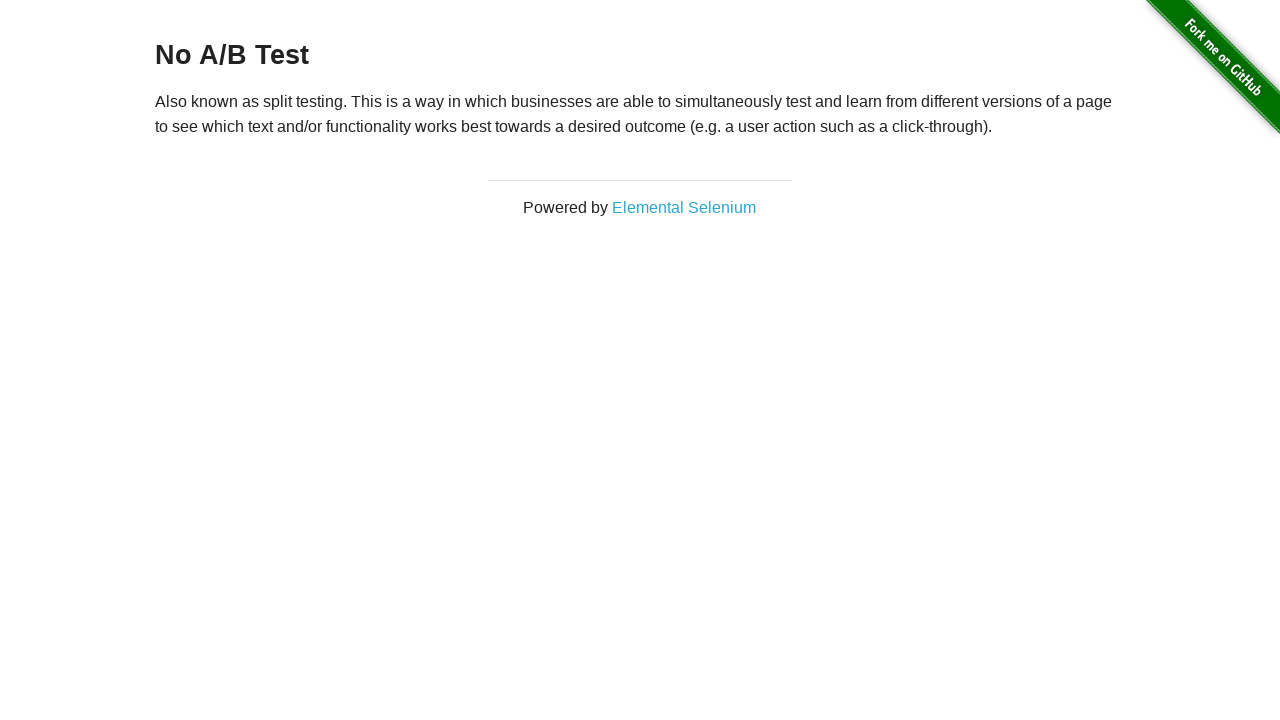

Verified heading displays 'No A/B Test' confirming opt-out cookie is working
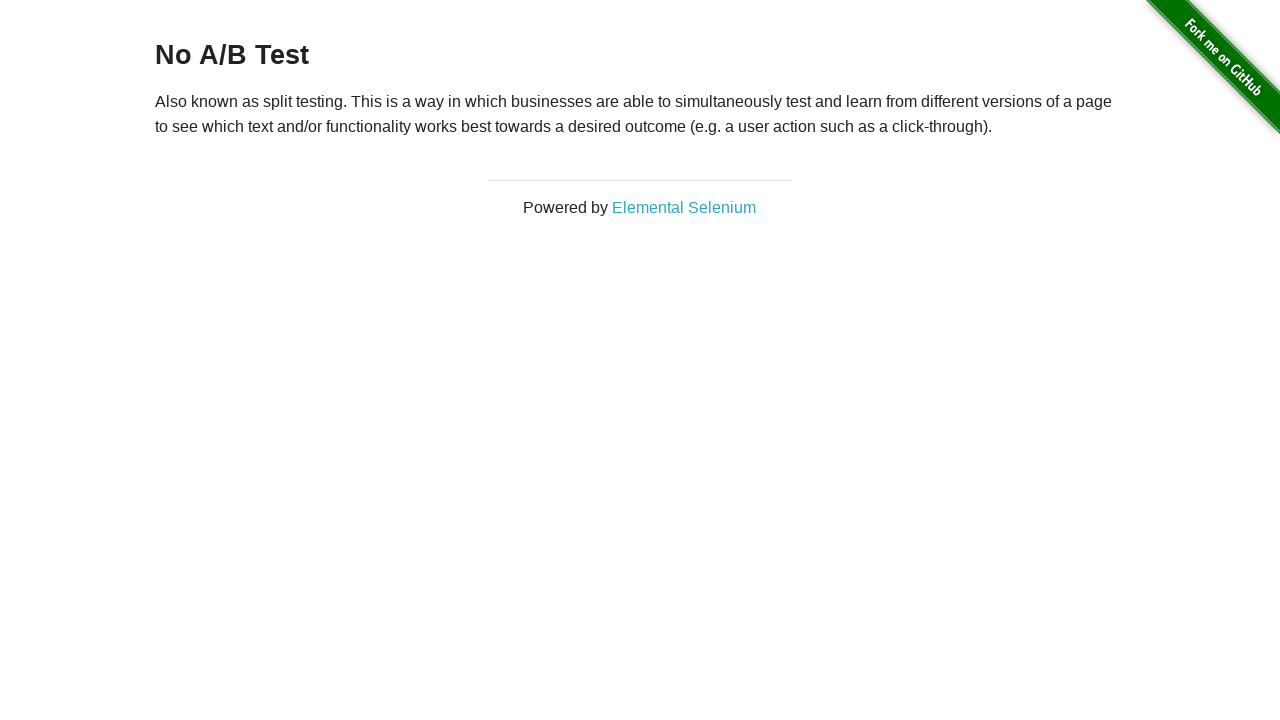

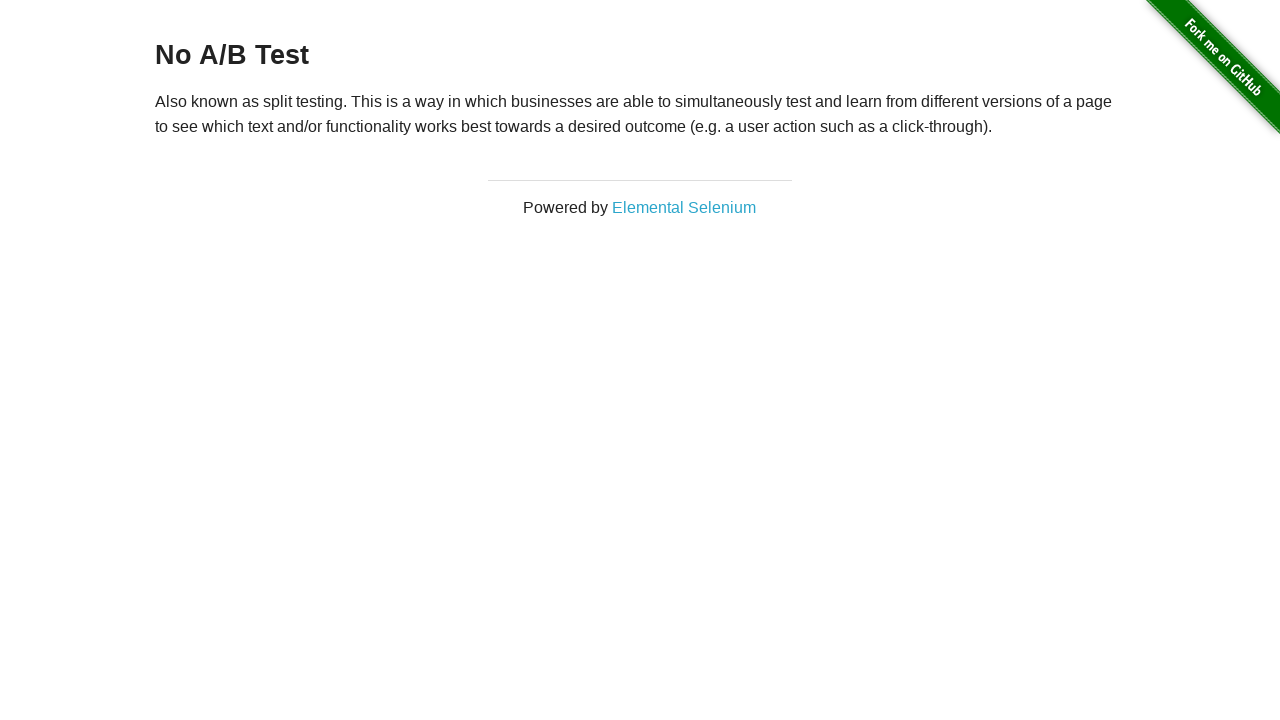